Tests scrolling down to the bottom of the page using JavaScript scroll functionality

Starting URL: https://www.tutorialspoint.com/selenium/practice/scroll-down.php

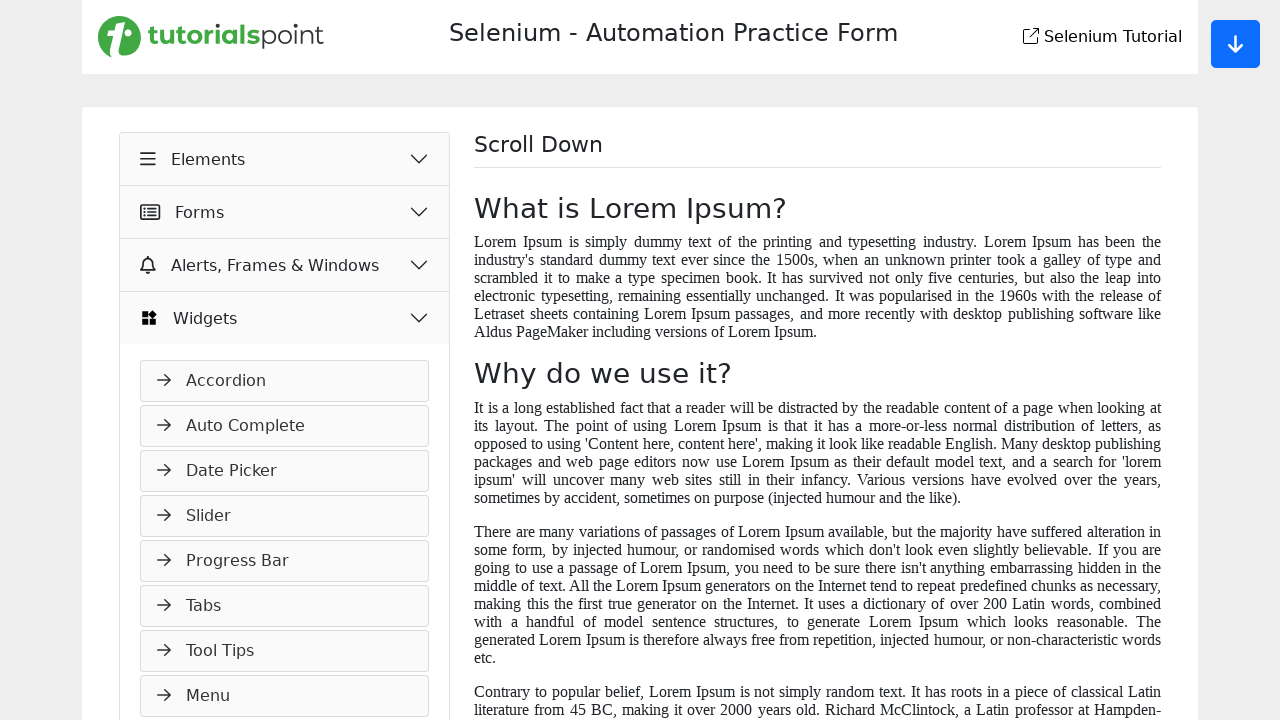

Scrolled to bottom of page using JavaScript
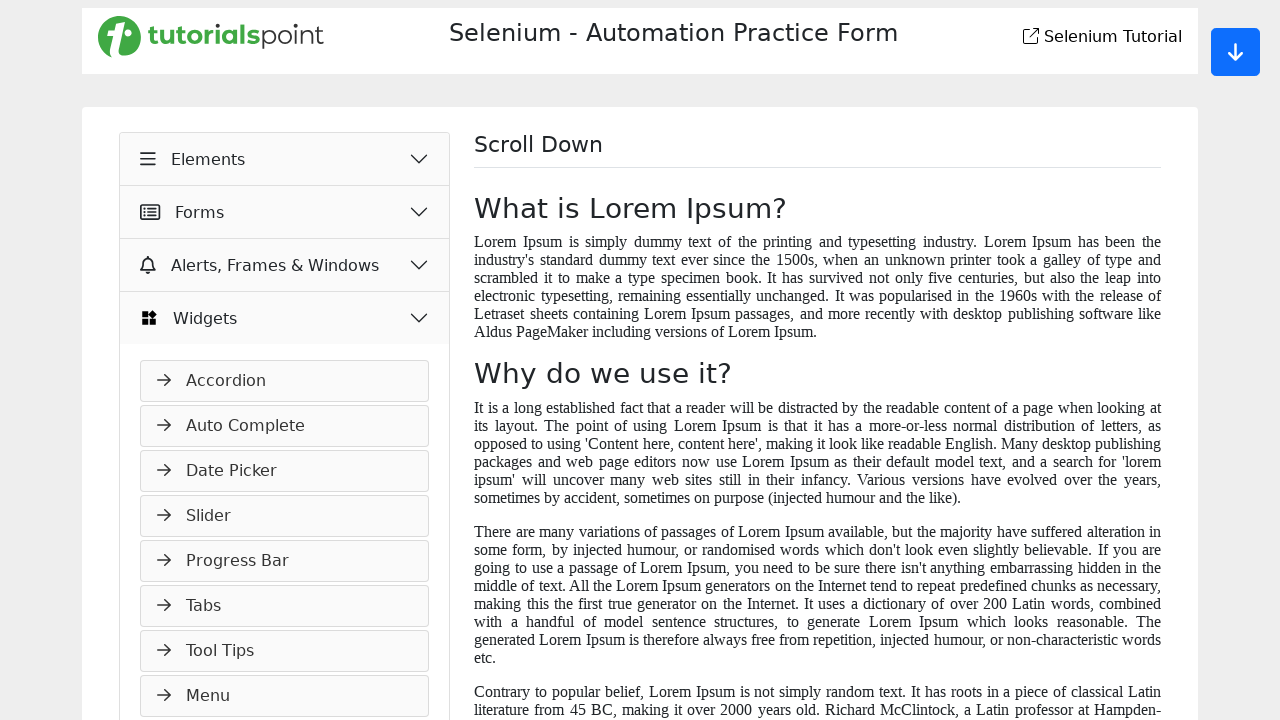

Waited for scroll animation to complete
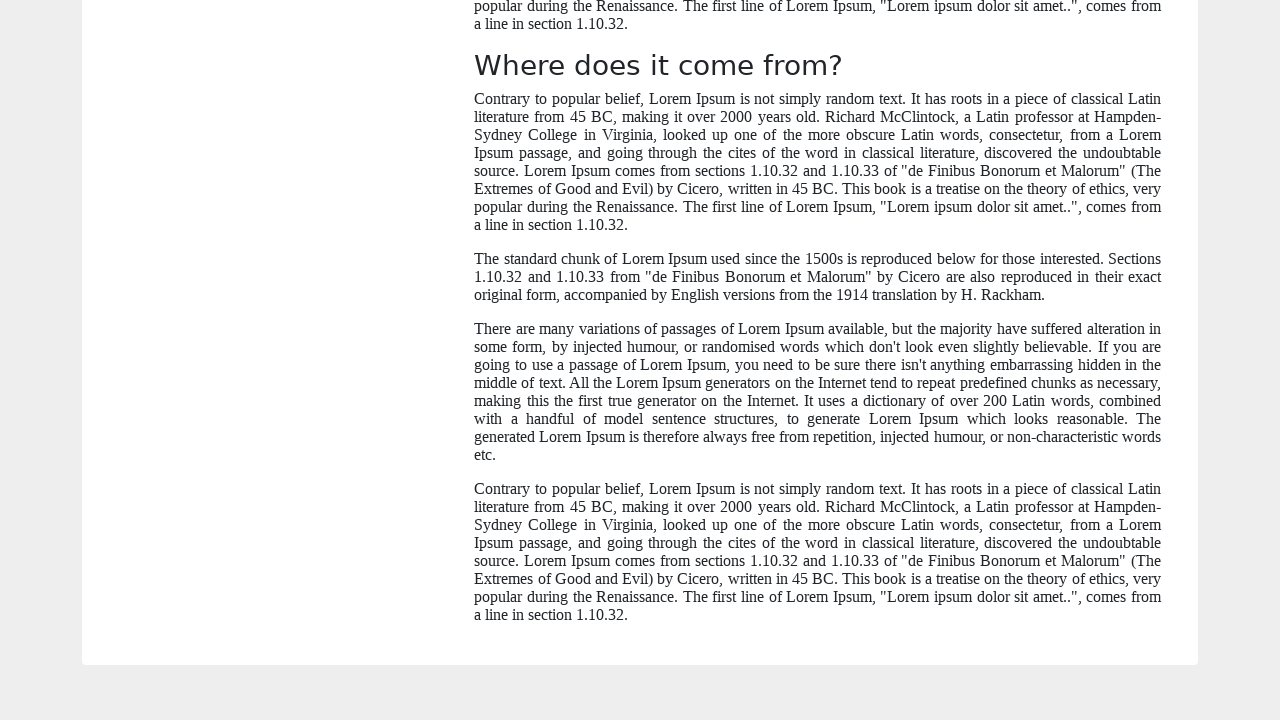

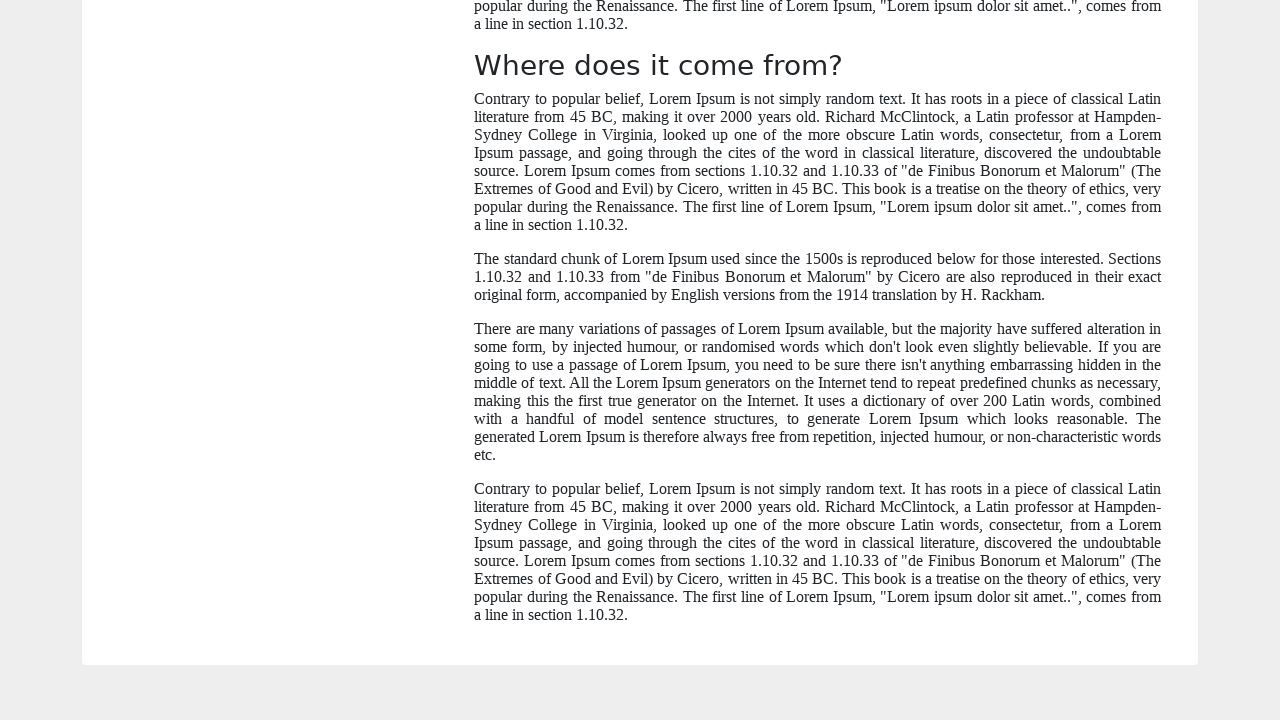